Tests the JavaScript Alerts link by clicking it and verifying the page loads correctly

Starting URL: https://the-internet.herokuapp.com/

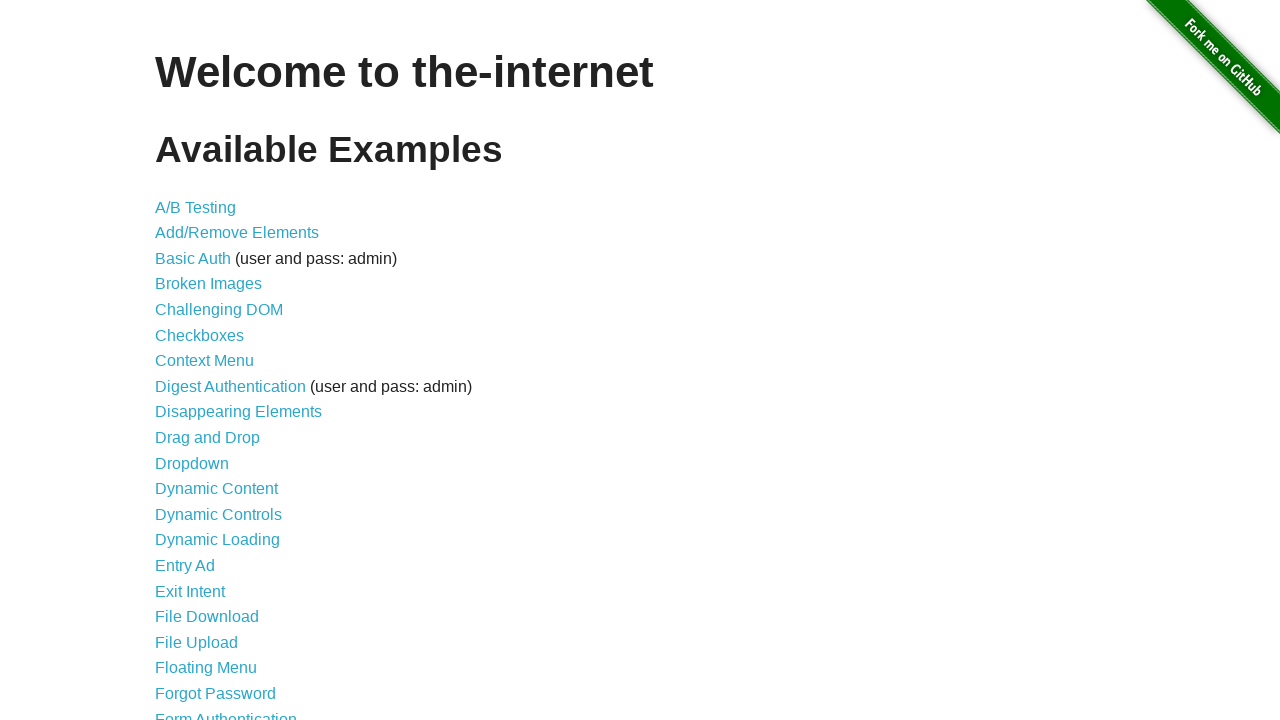

Clicked the JavaScript Alerts link at (214, 361) on a >> internal:has-text="JavaScript Alerts"i
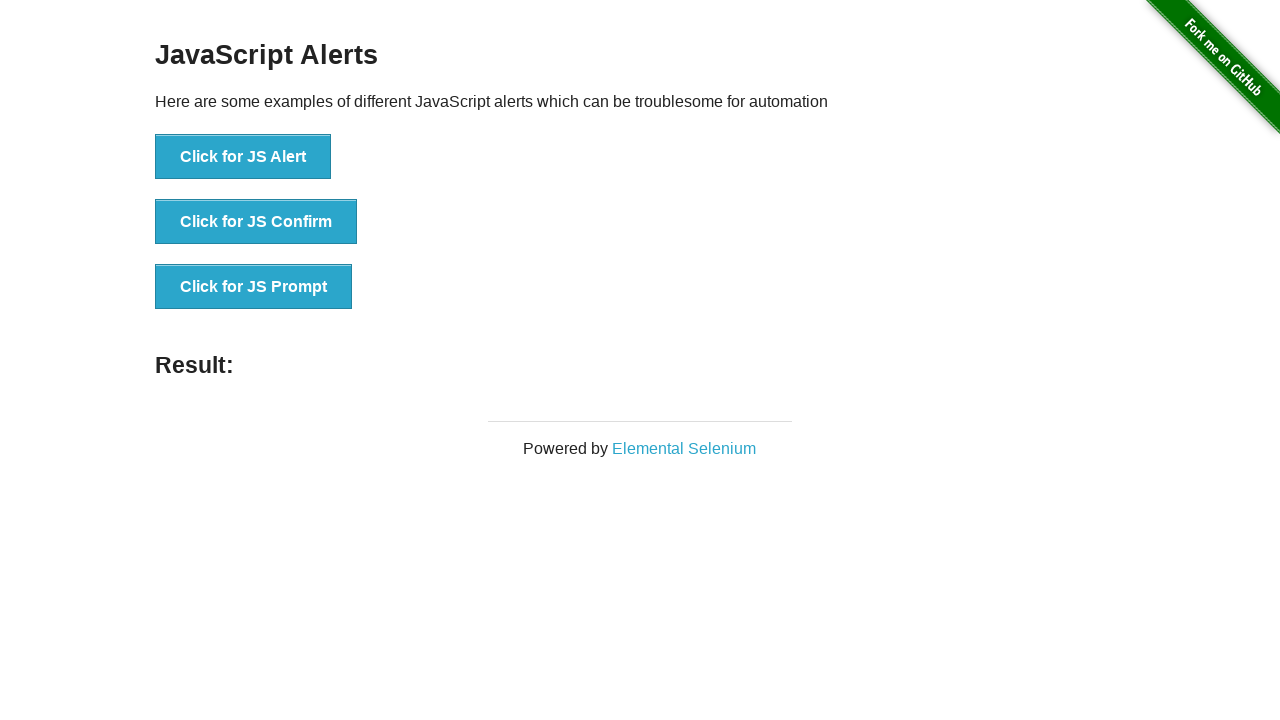

JavaScript Alerts page loaded successfully
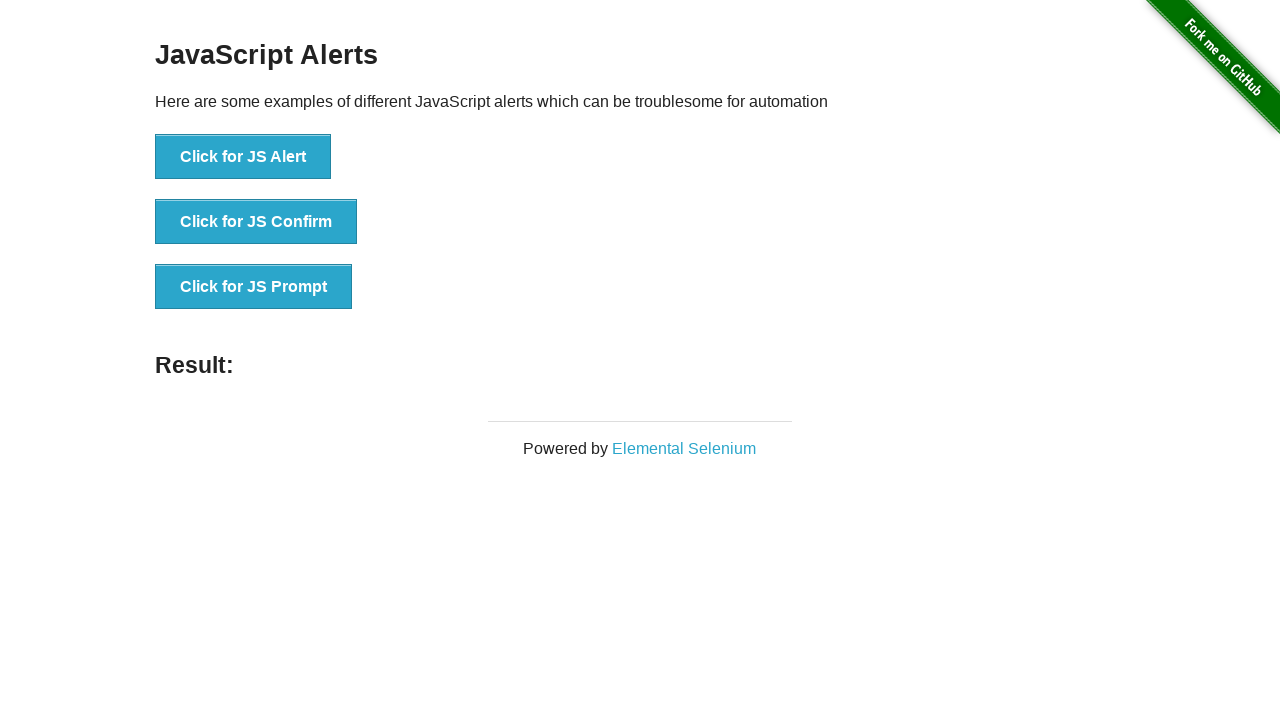

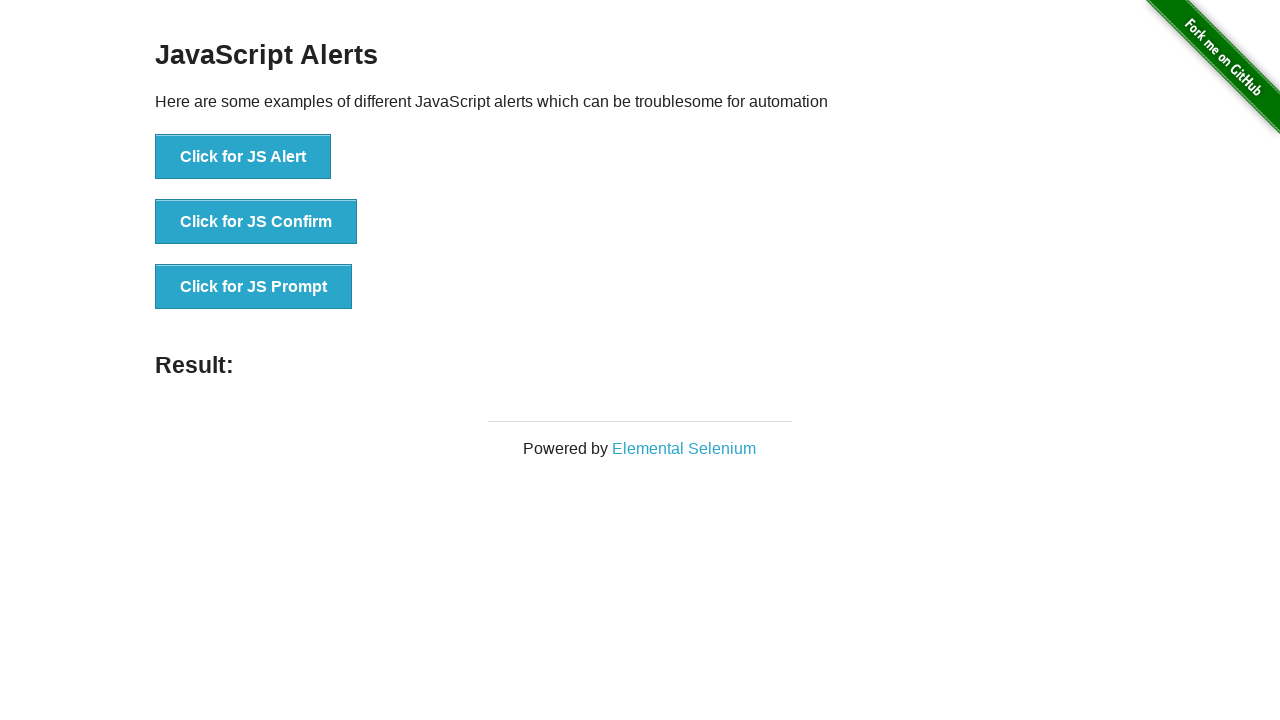